Tests input field functionality by entering a number, clearing the field, and entering a new number

Starting URL: http://the-internet.herokuapp.com/inputs

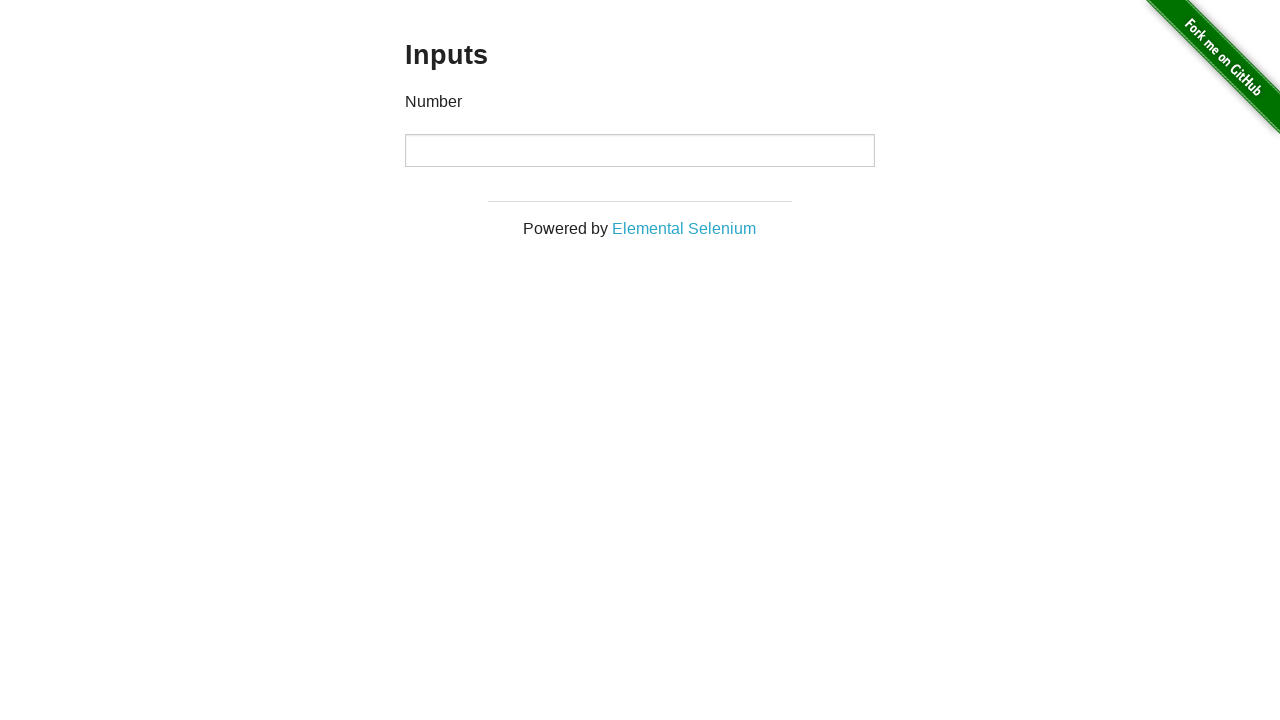

Entered '1000' into the number input field on input[type="number"]
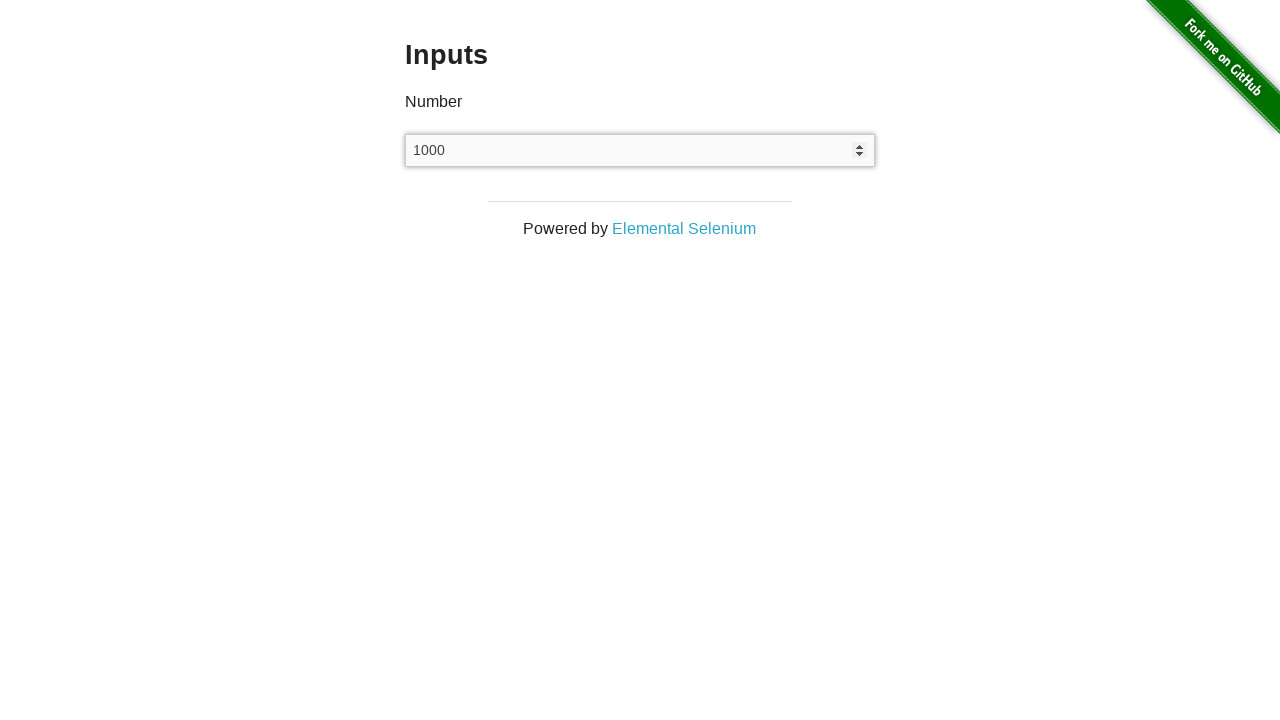

Cleared the number input field on input[type="number"]
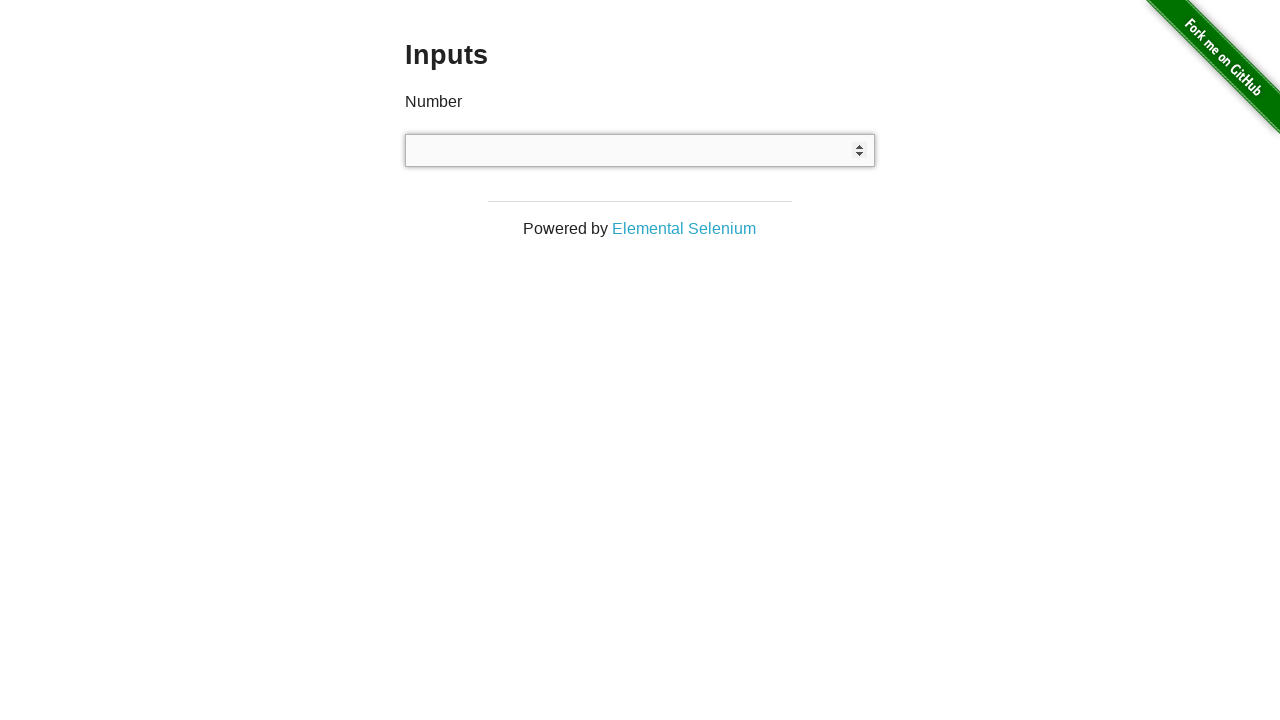

Entered '999' into the number input field on input[type="number"]
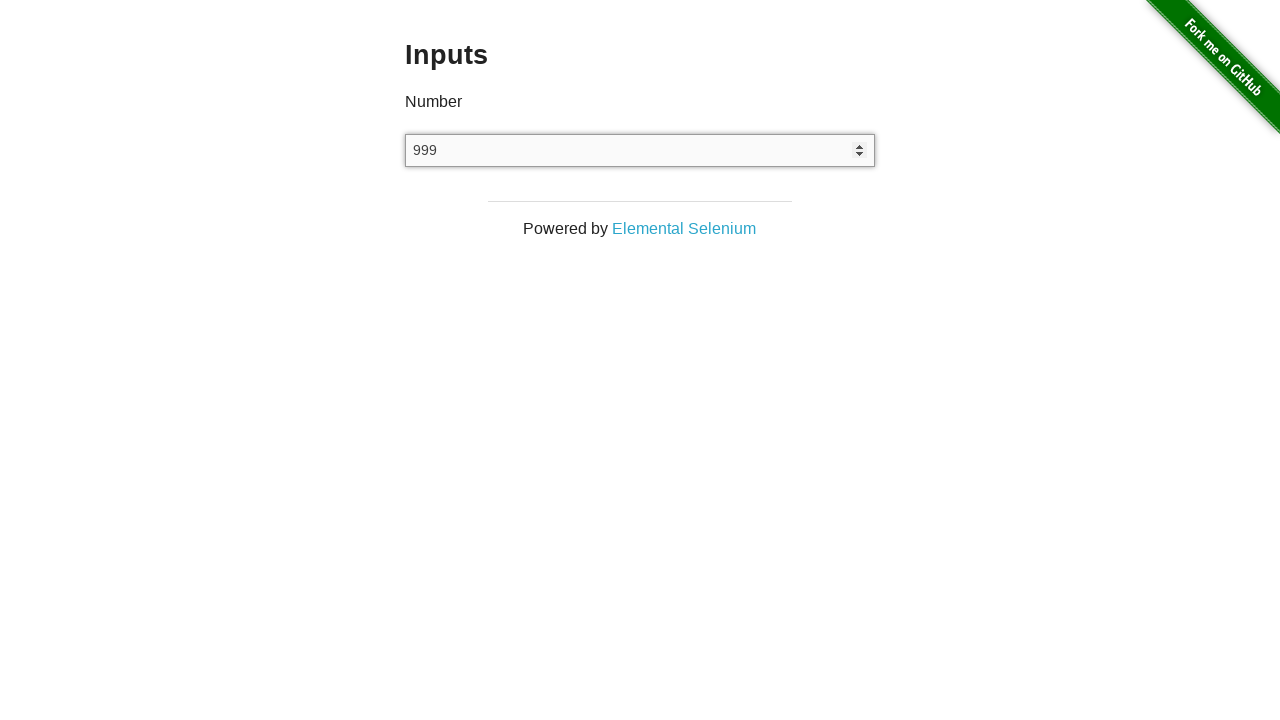

Verified the number input field is present and loaded
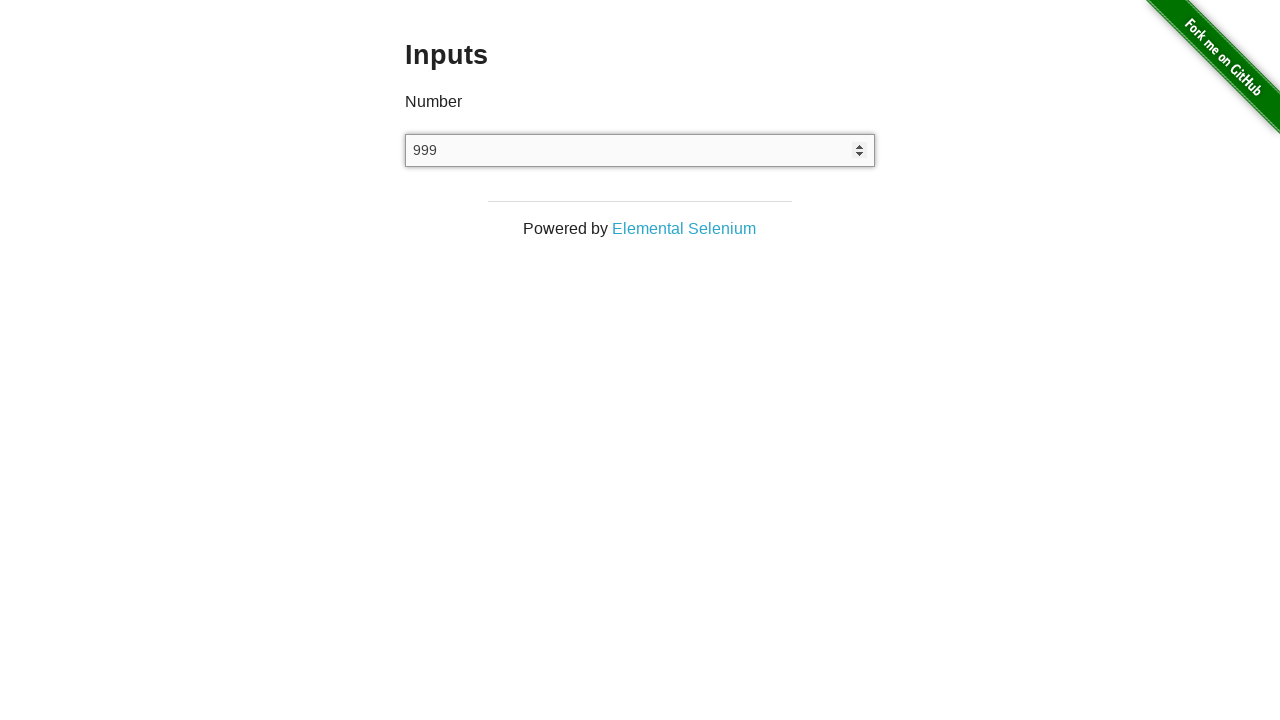

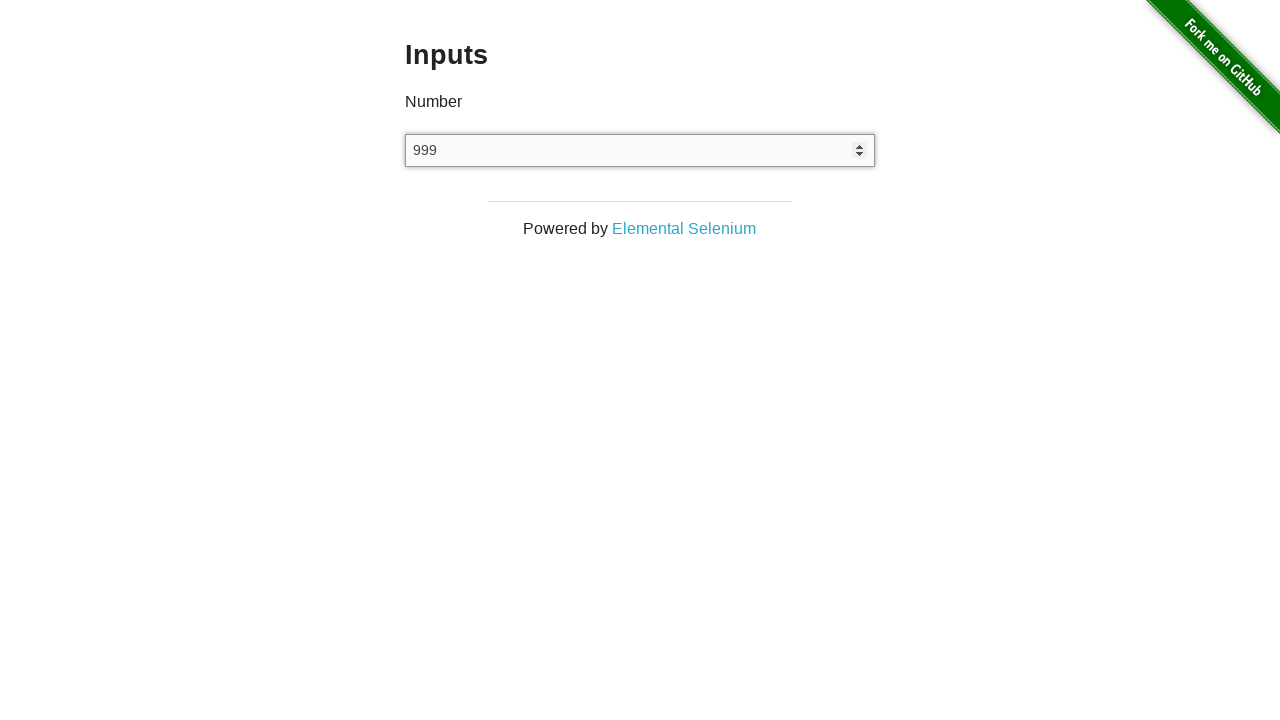